Navigates to the SGGS (Shri Guru Gobind Singhji Institute of Engineering and Technology) website and clicks on the "Mandatory Disclosure" link.

Starting URL: https://www.sggs.ac.in/

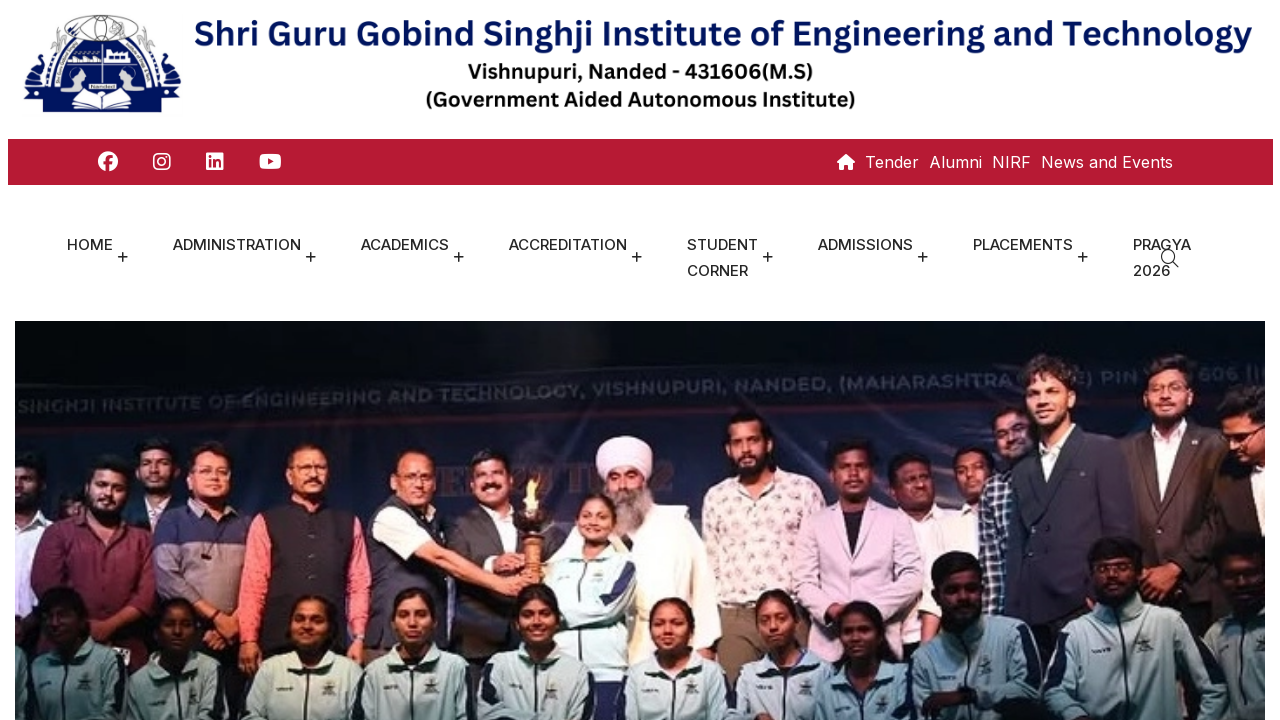

Waited for SGGS website to load (domcontentloaded state)
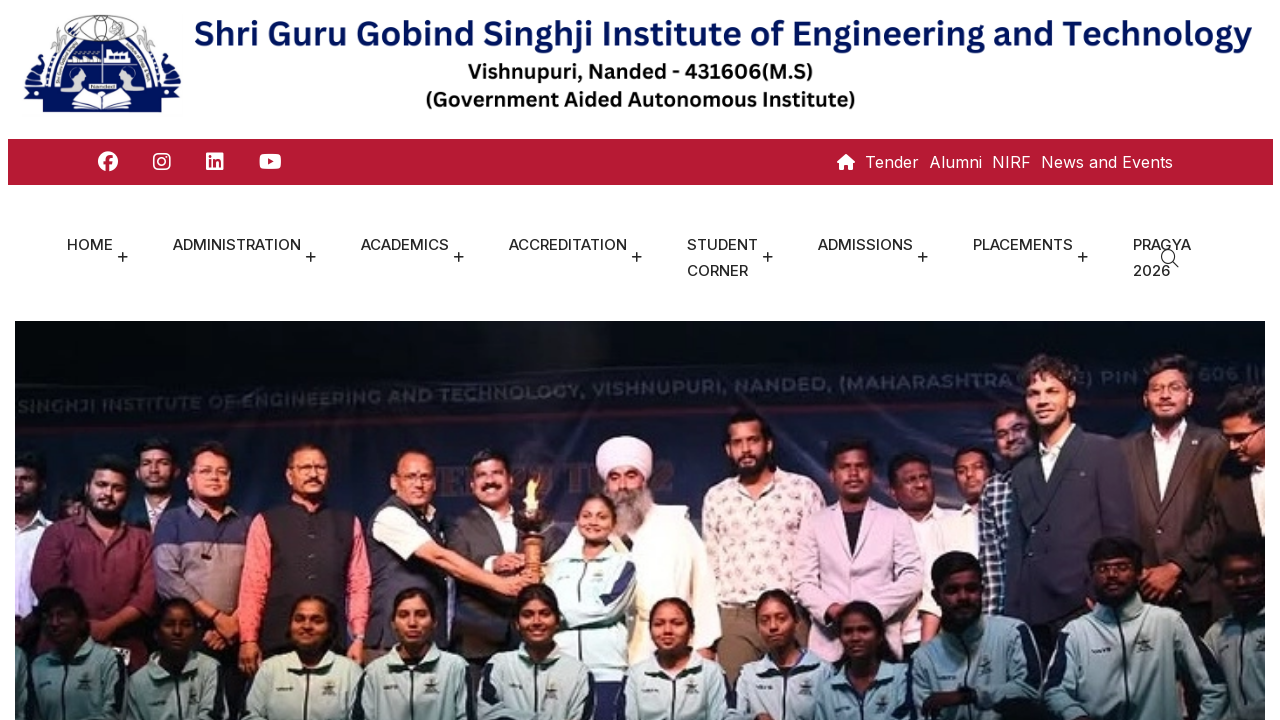

Clicked on the 'Mandatory Disclosure' link at (556, 712) on text=Mandatory Disclosure
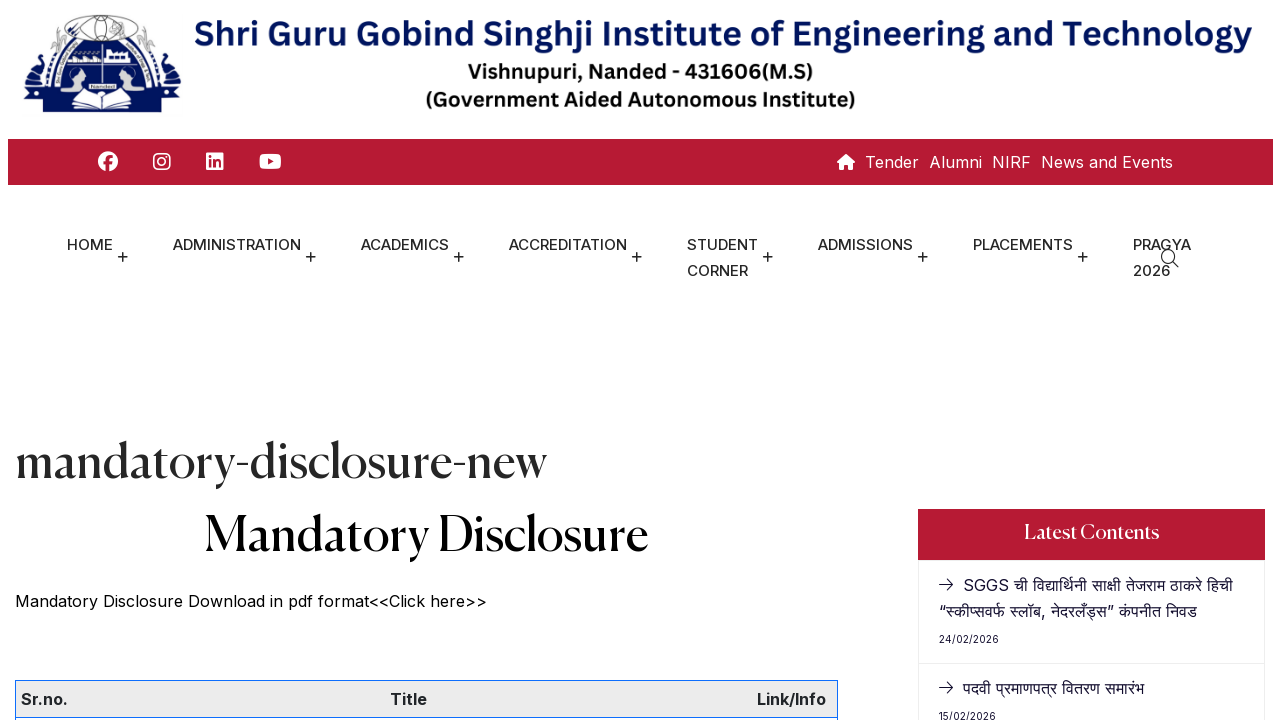

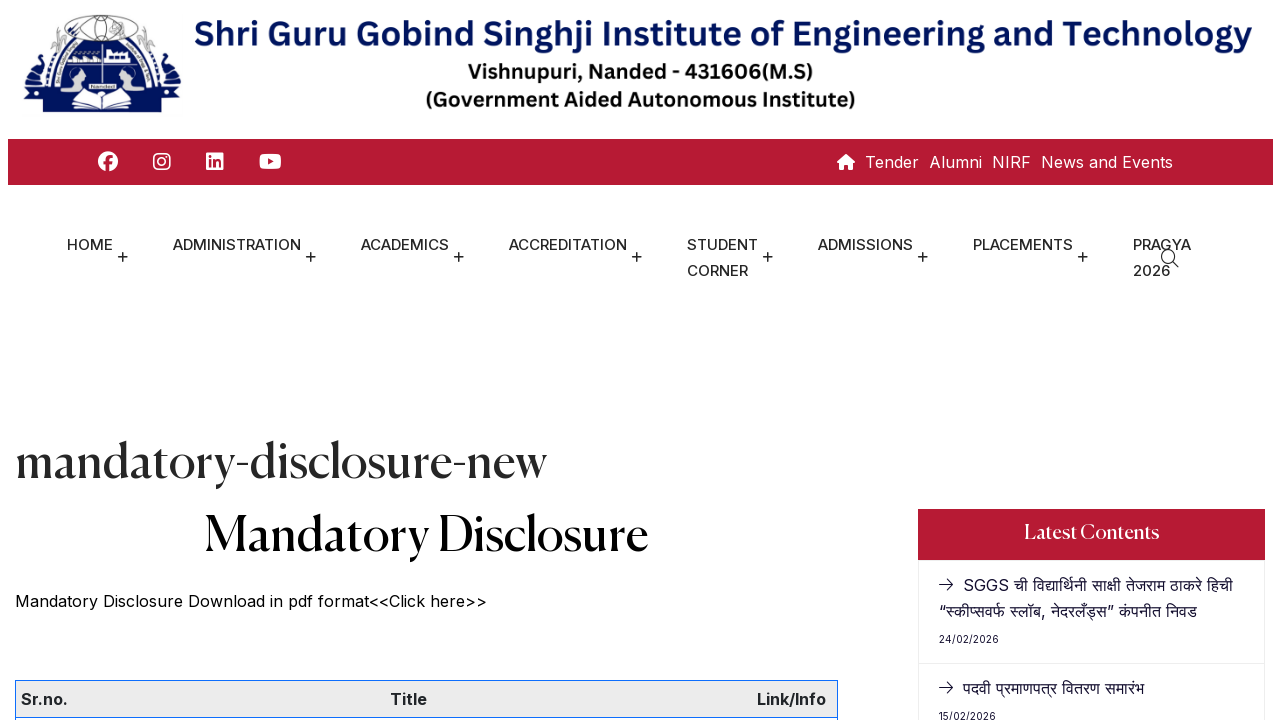